Tests dynamic element creation by clicking a start button and waiting for a new element to appear in the DOM

Starting URL: https://the-internet.herokuapp.com/dynamic_loading/2

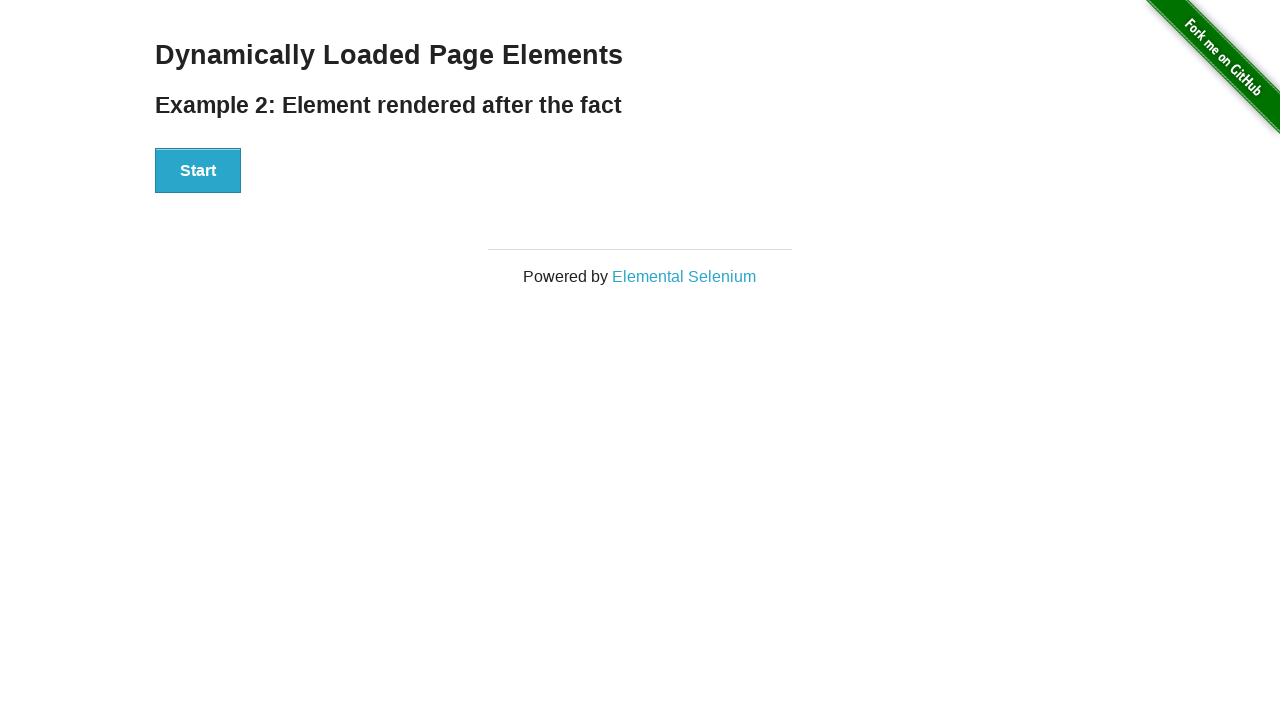

Clicked Start button to trigger dynamic loading at (198, 171) on button:has-text('Start')
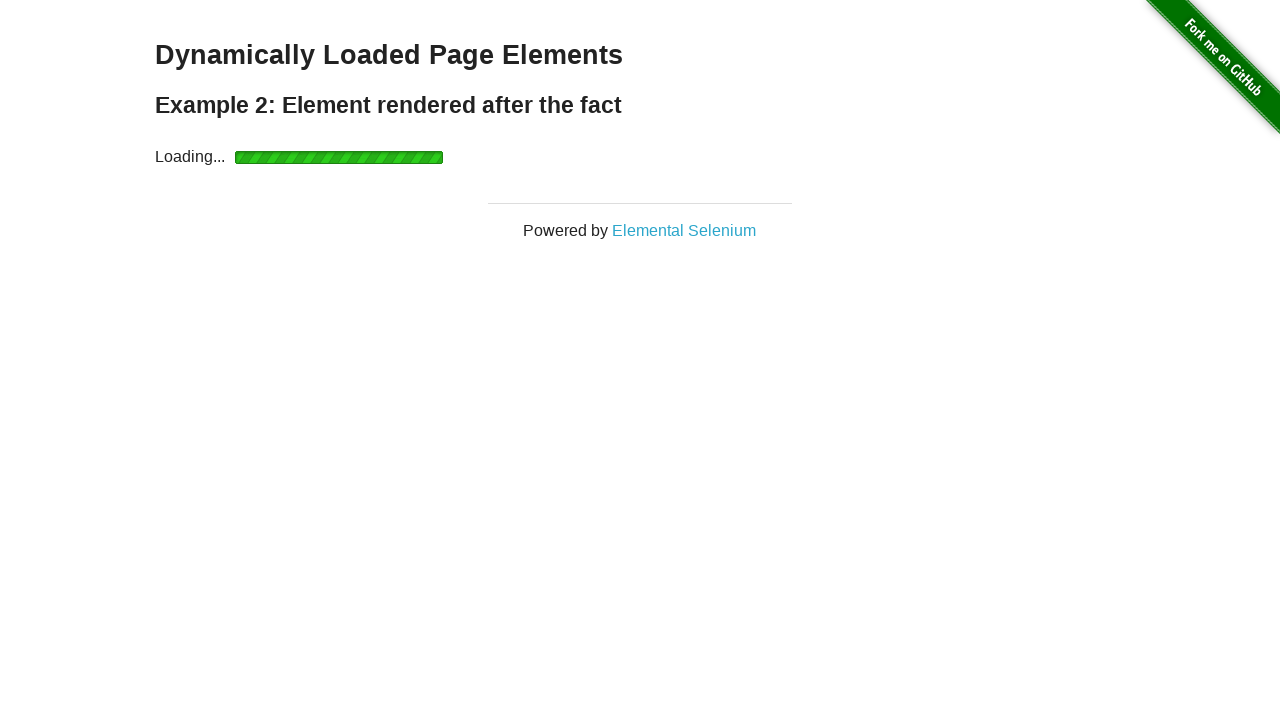

Waited for dynamically created element (Hello World label) to appear
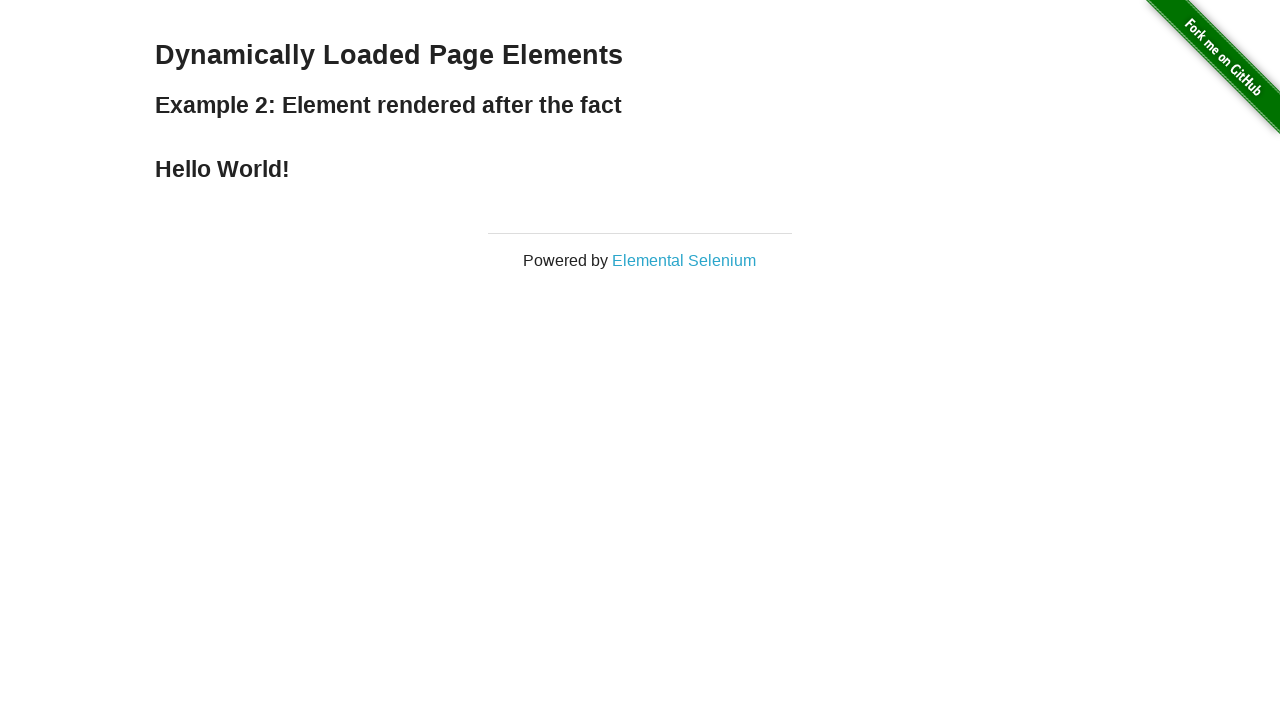

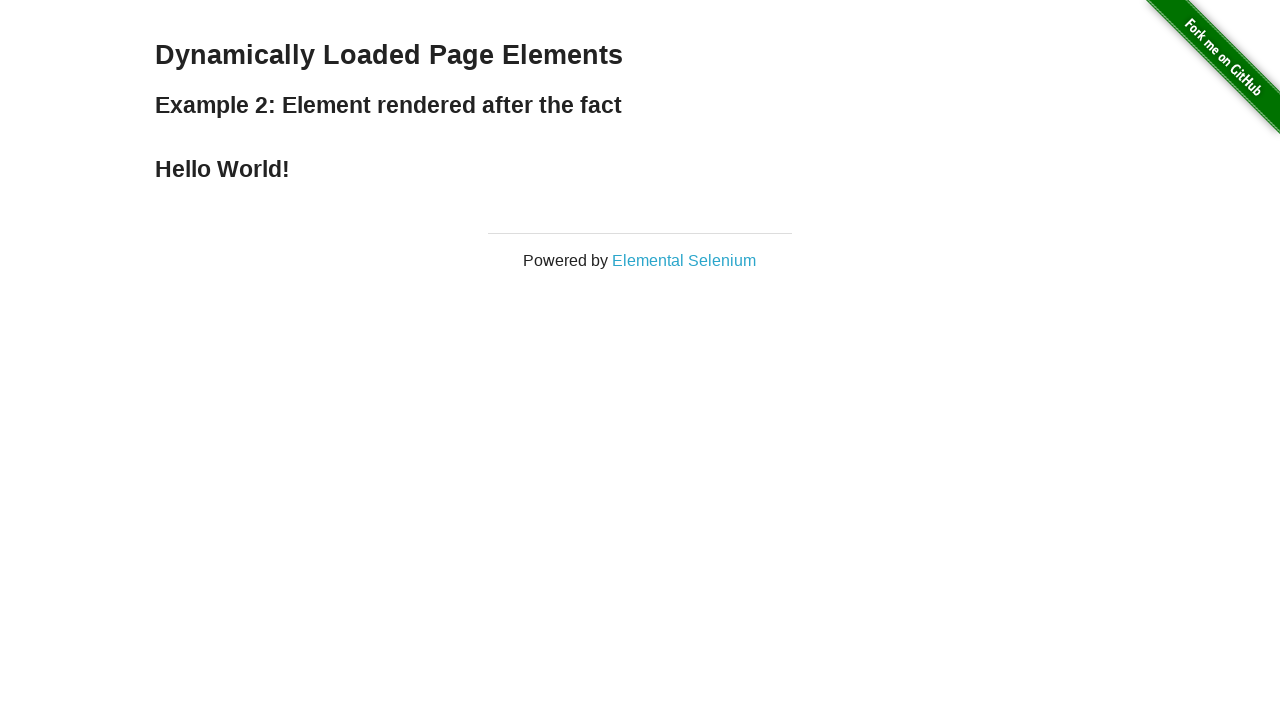